Navigates to a Russian website with price list templates and clicks on a download link to verify file download functionality

Starting URL: https://kub-24.ru/prajs-list-shablon-prajs-lista-2020-v-excel-word-pdf/

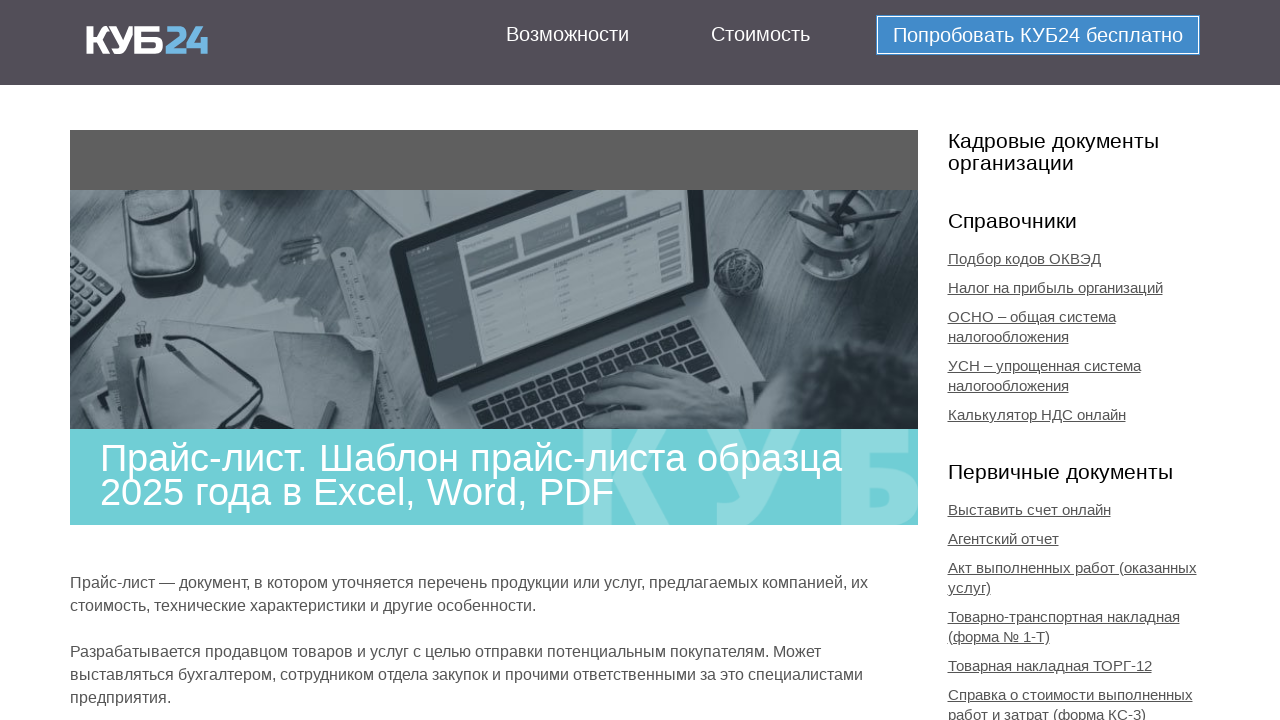

Waited for download link to be present on the page
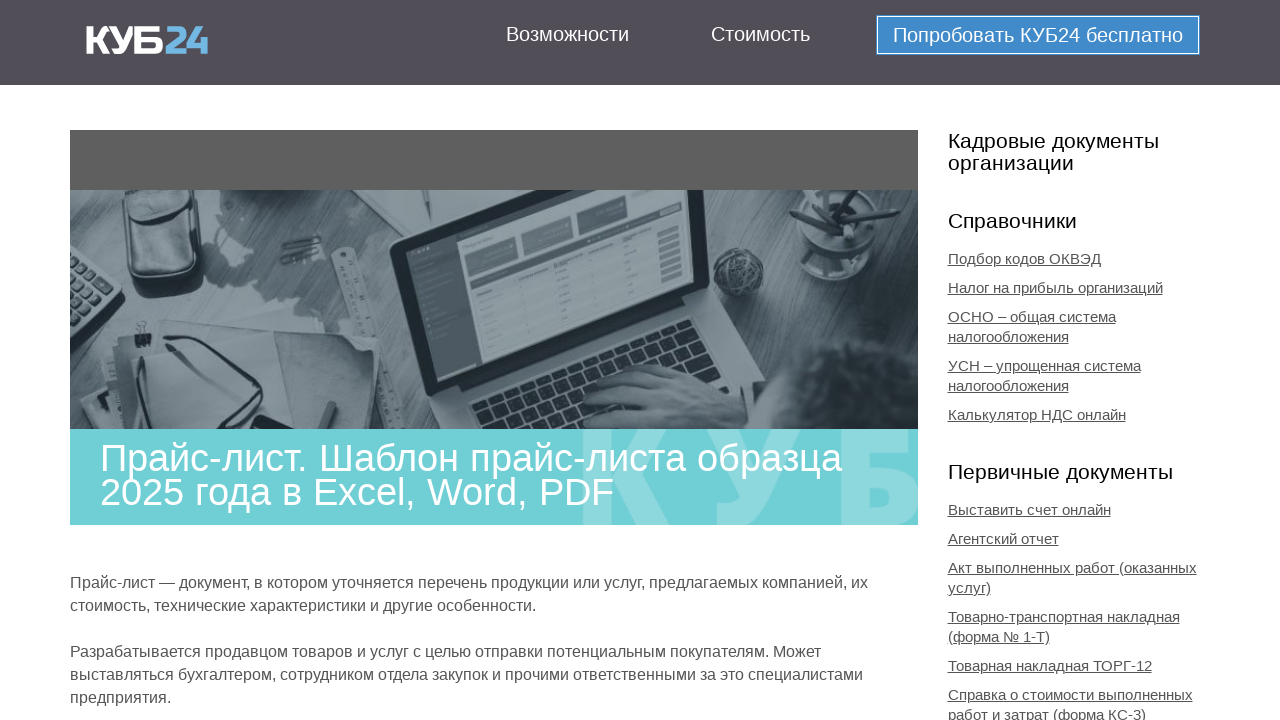

Clicked on the download link in the first item of the 4th list at (258, 361) on xpath=//*[@id='content']/div/div/div[1]/ul[4]/li[1]/a
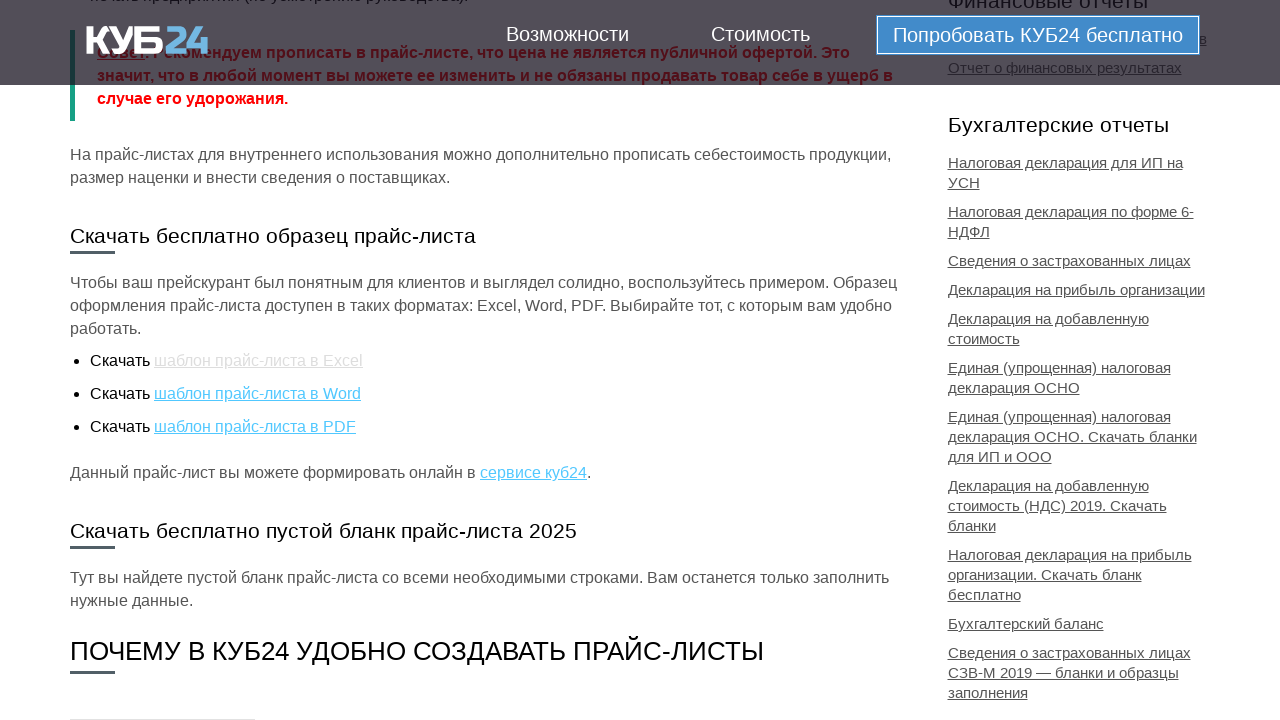

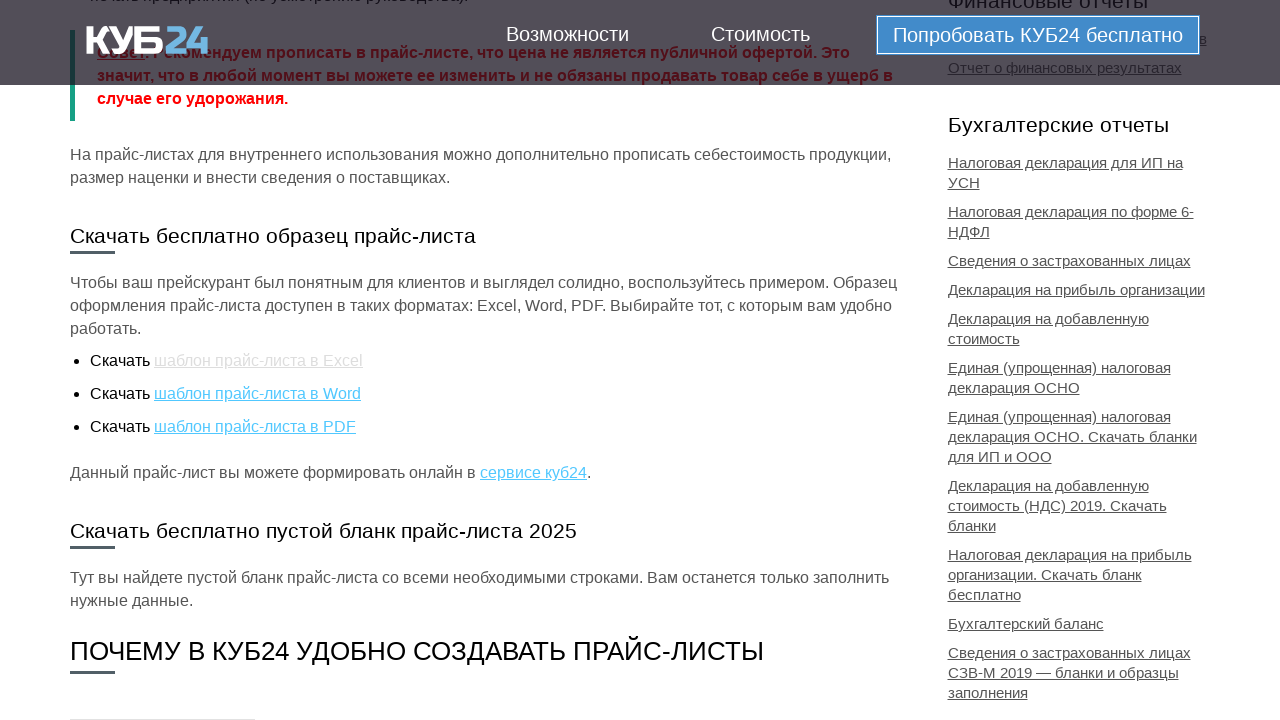